Tests Google Translate functionality by selecting a target language and entering text to translate, verifying the translation interface works correctly.

Starting URL: https://translate.google.com

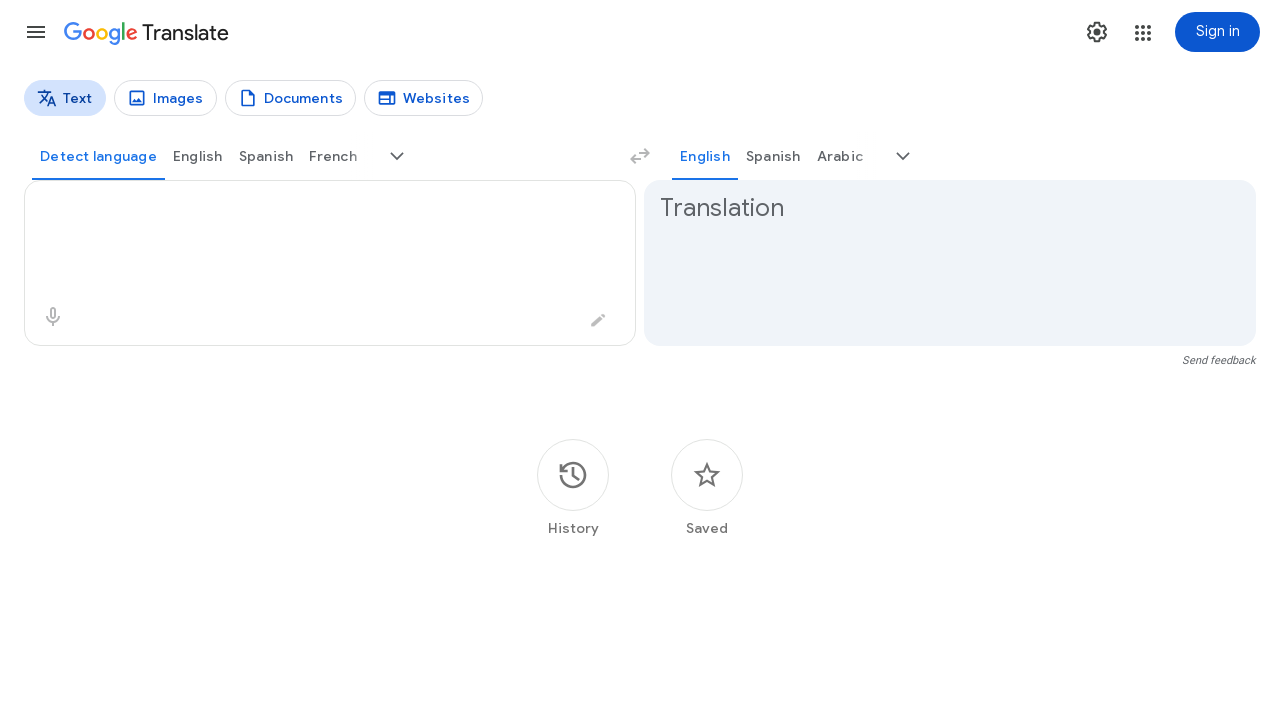

Waited for page to reach networkidle state
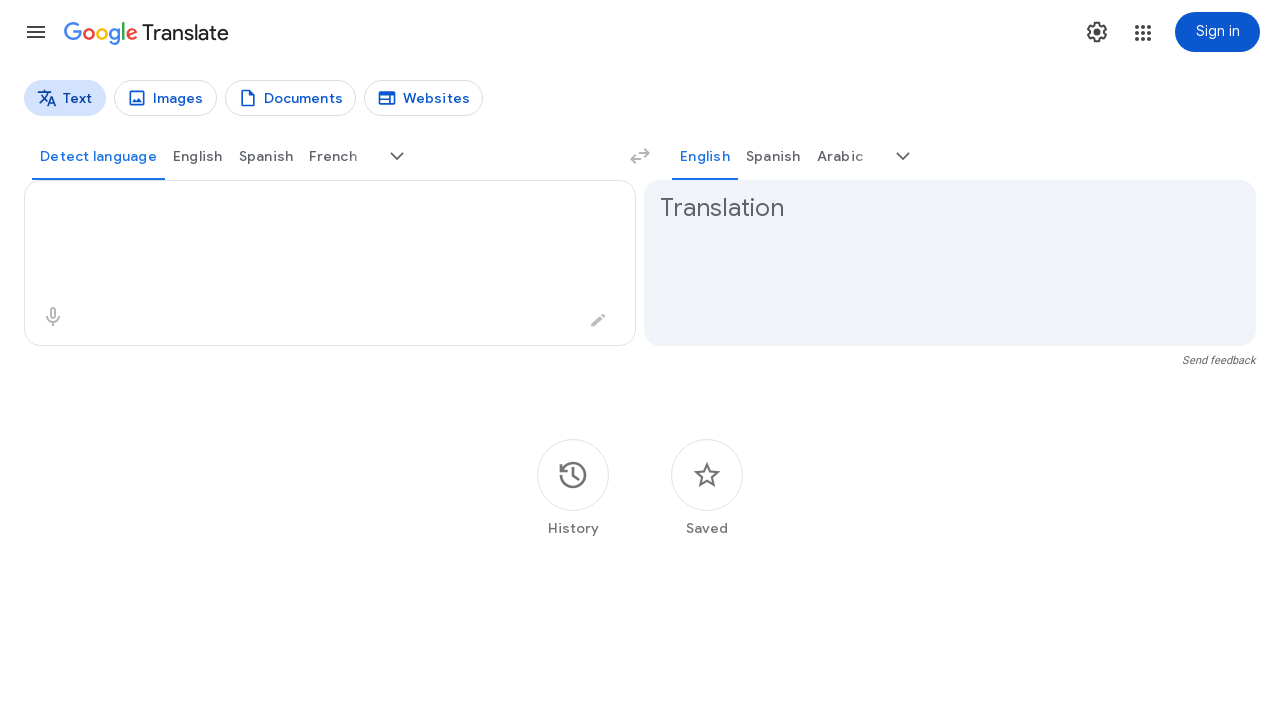

Clicked on target language selector dropdown at (98, 156) on [data-language-code]
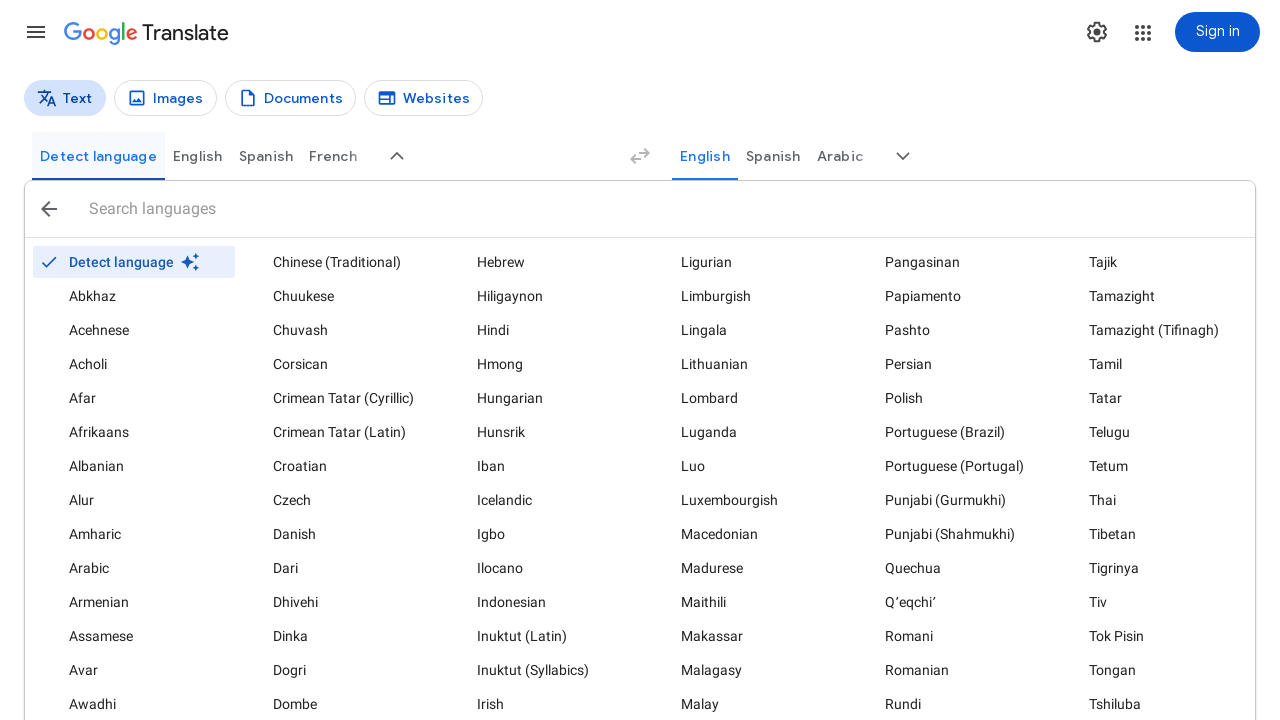

Waited 1 second for dropdown to open
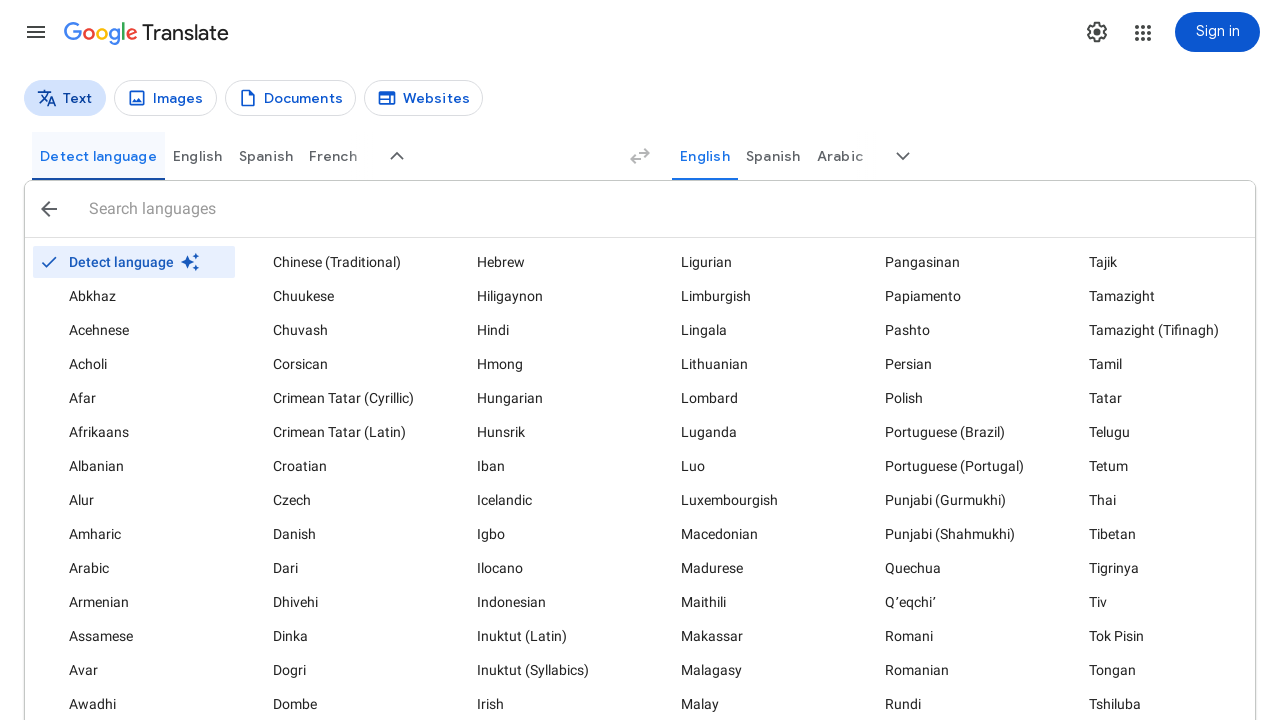

Selected Spanish as target language at (266, 156) on text=Spanish
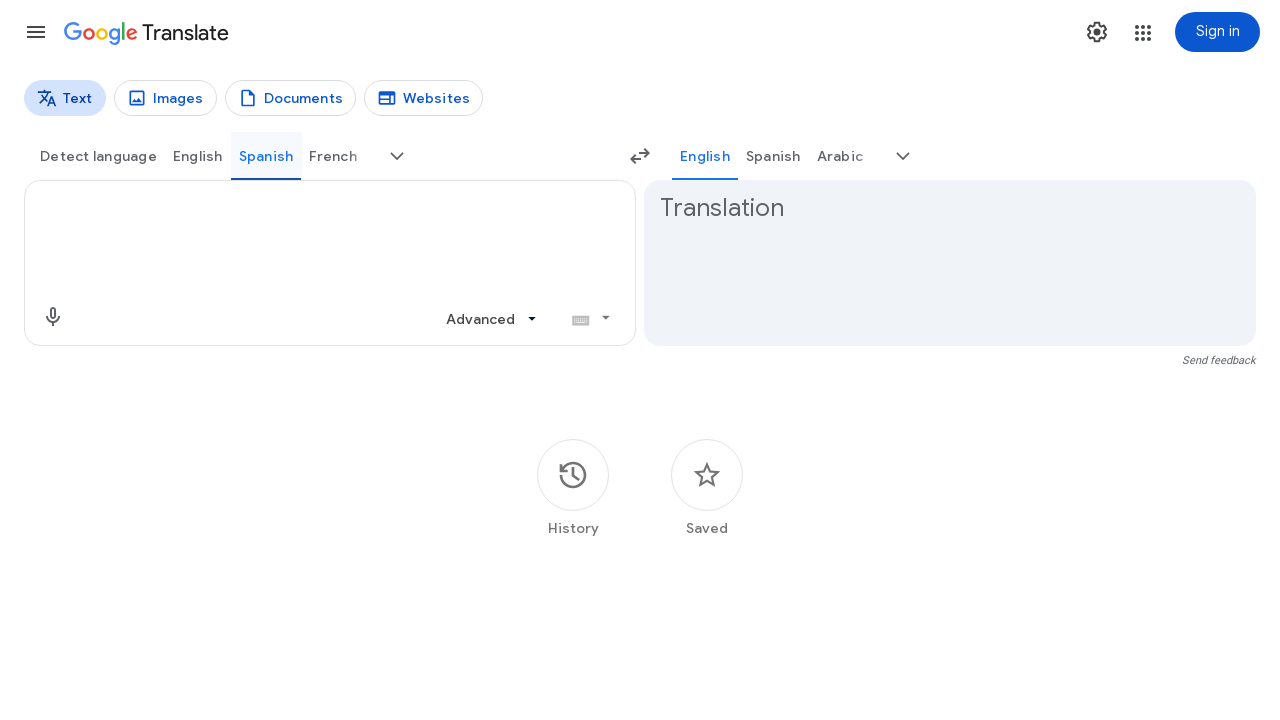

Waited 1 second for language selection to complete
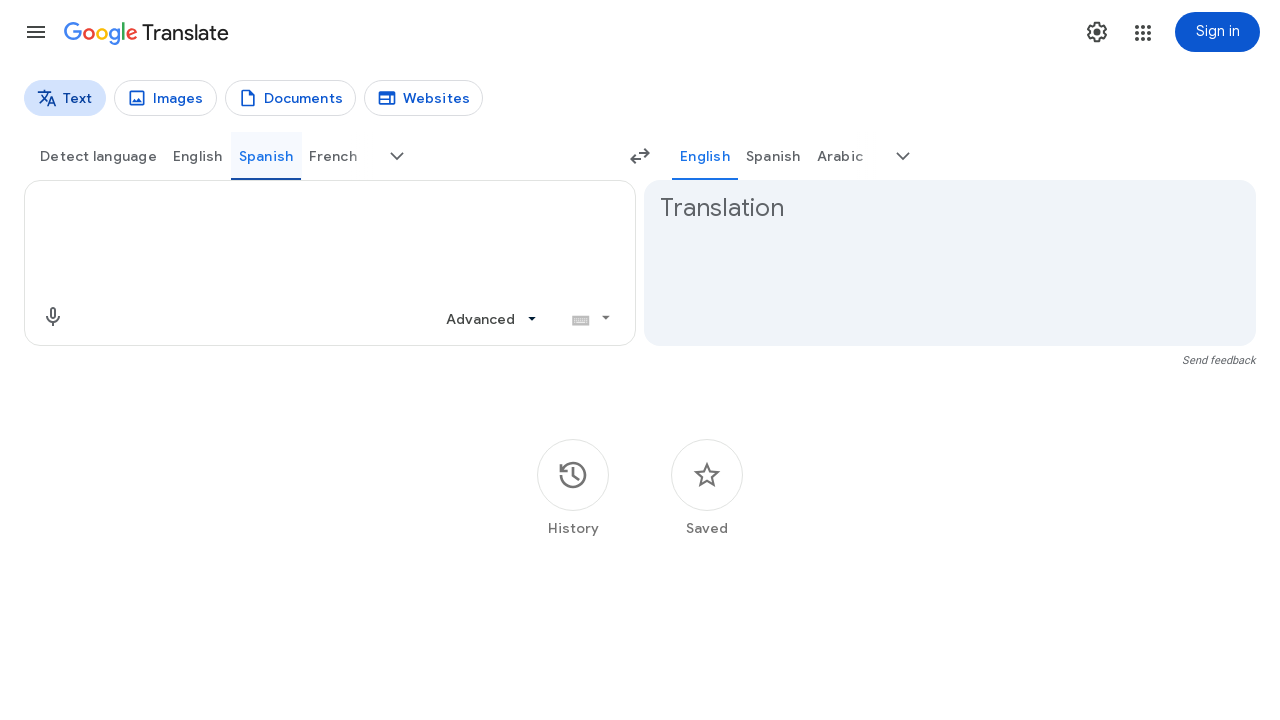

Filled textarea with text 'Hello, how are you today?' on textarea
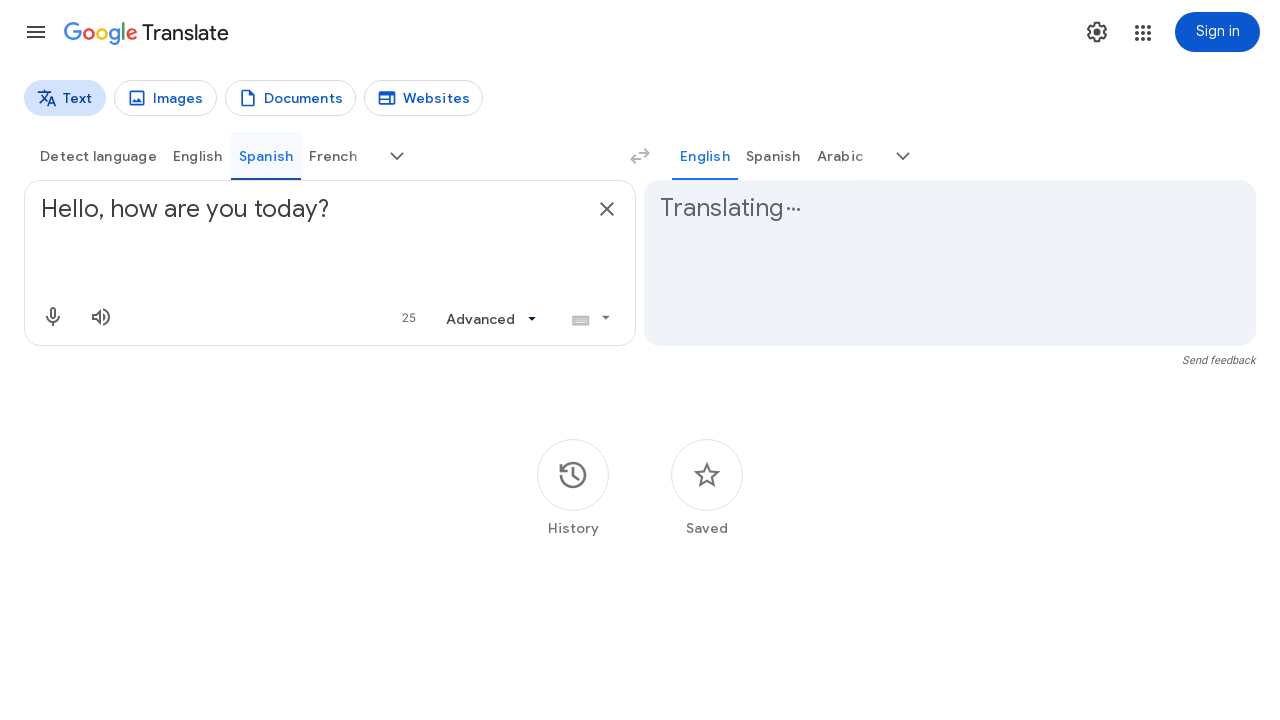

Waited 2 seconds for translation to appear
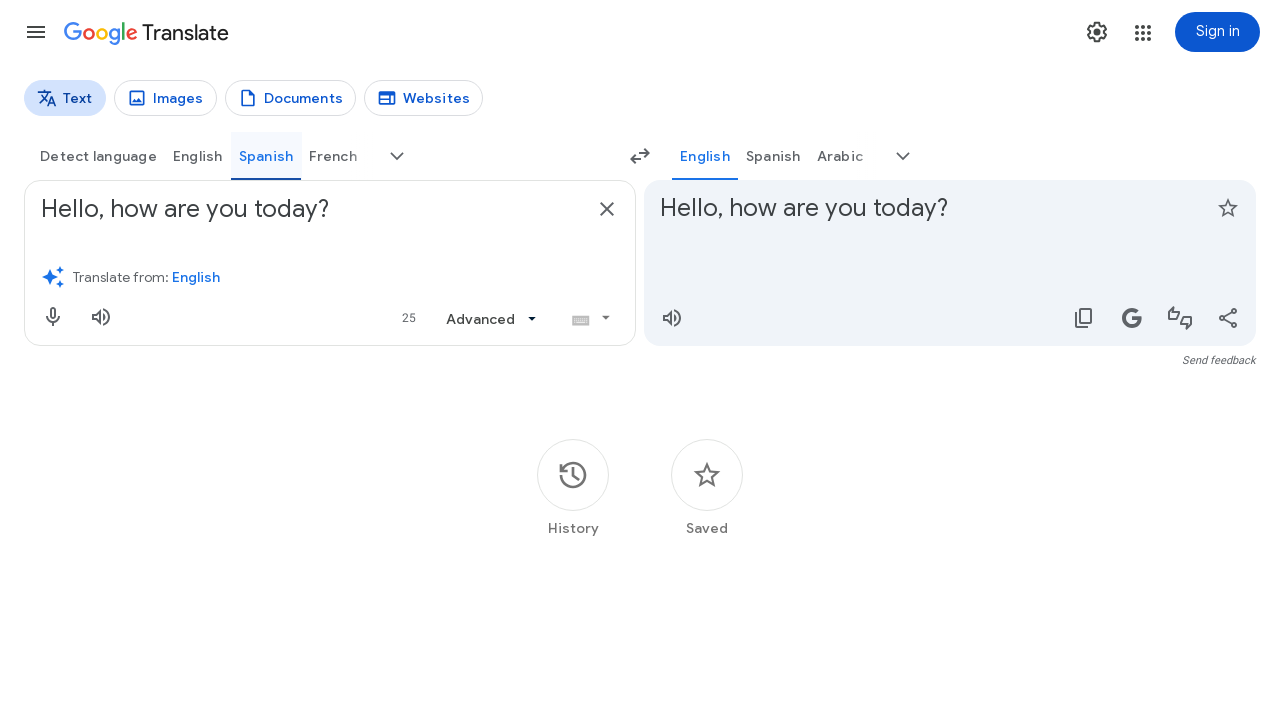

Verified textarea element is present on page
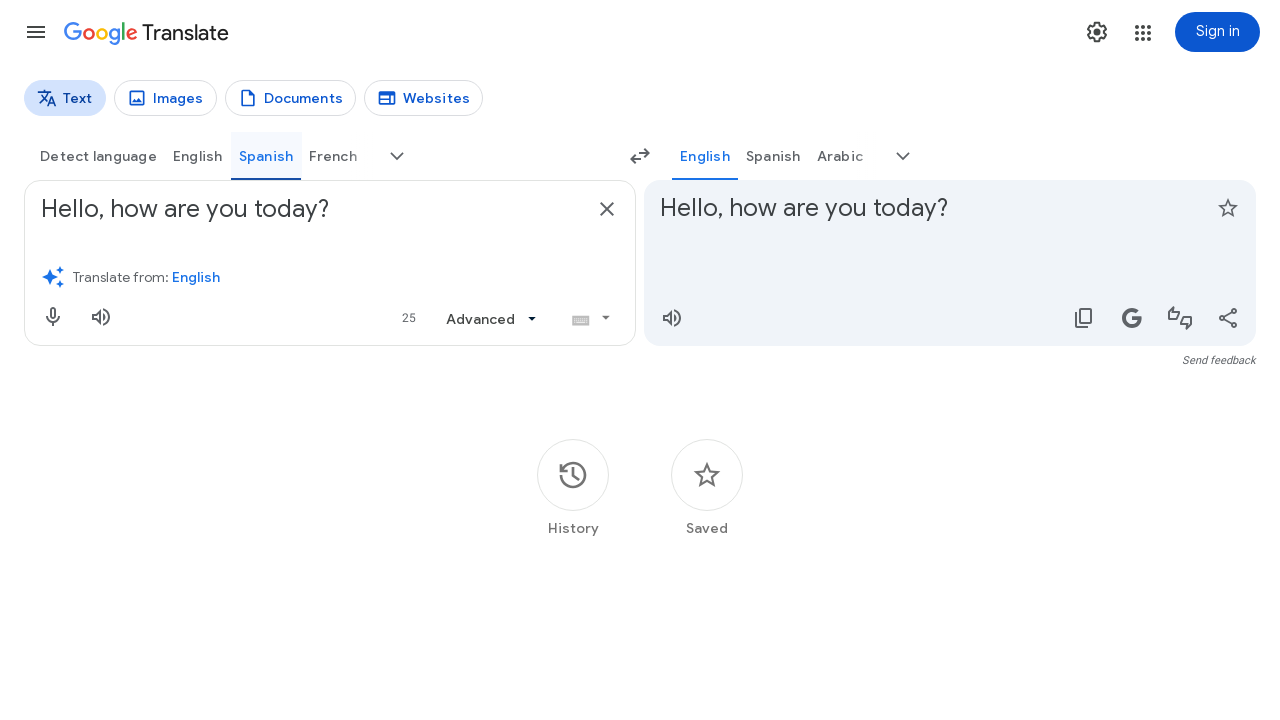

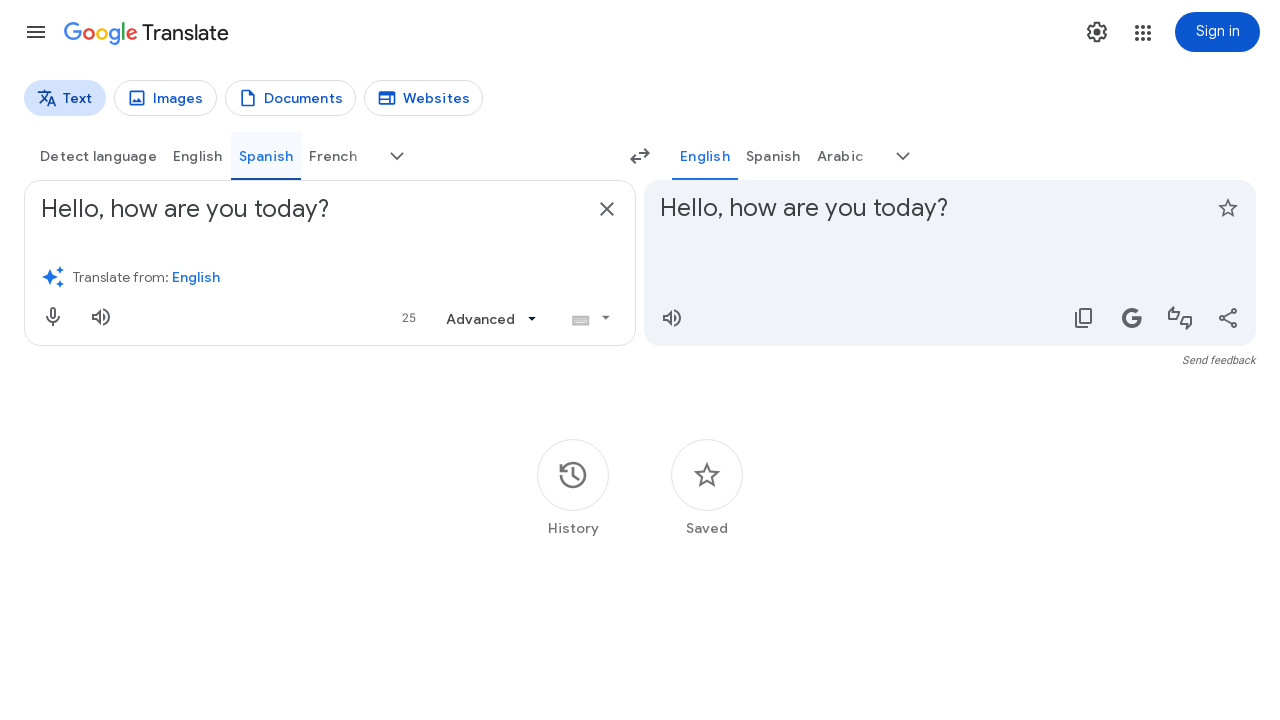